Tests dynamic control elements by clicking Remove/Add buttons and verifying the appearance of status messages

Starting URL: https://the-internet.herokuapp.com/dynamic_controls

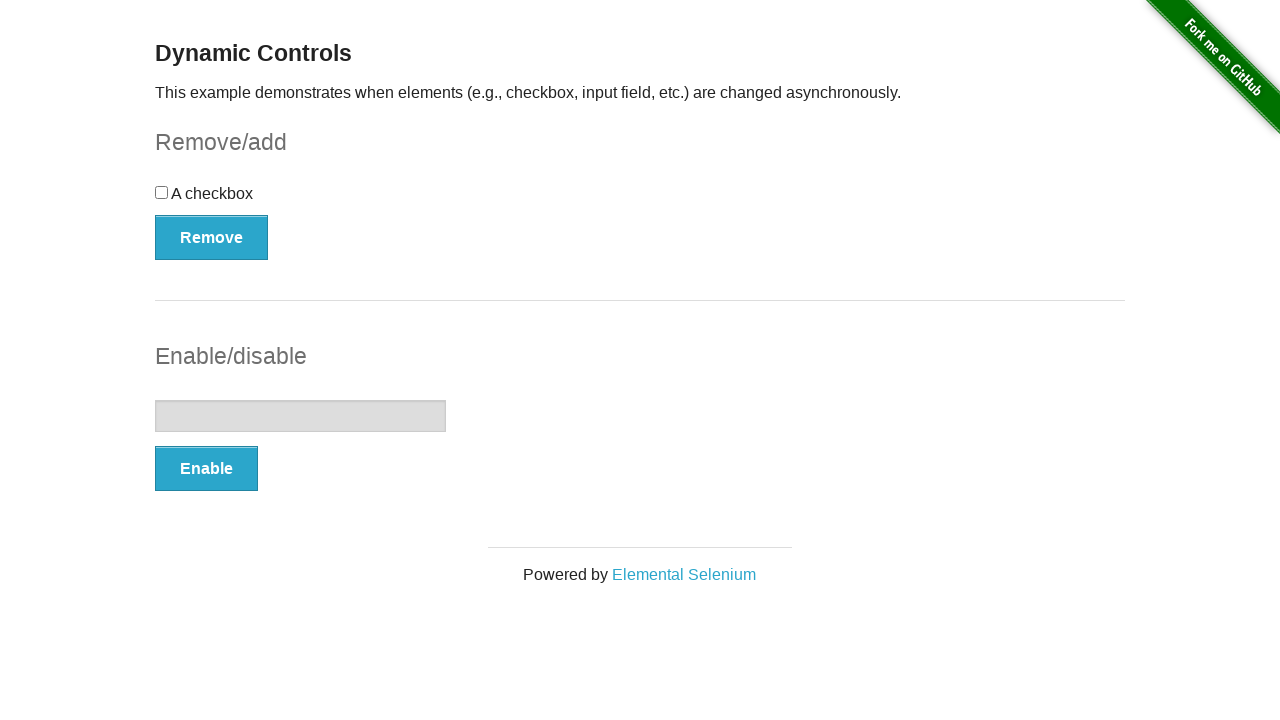

Clicked Remove button to delete dynamic control element at (212, 237) on button:has-text('Remove')
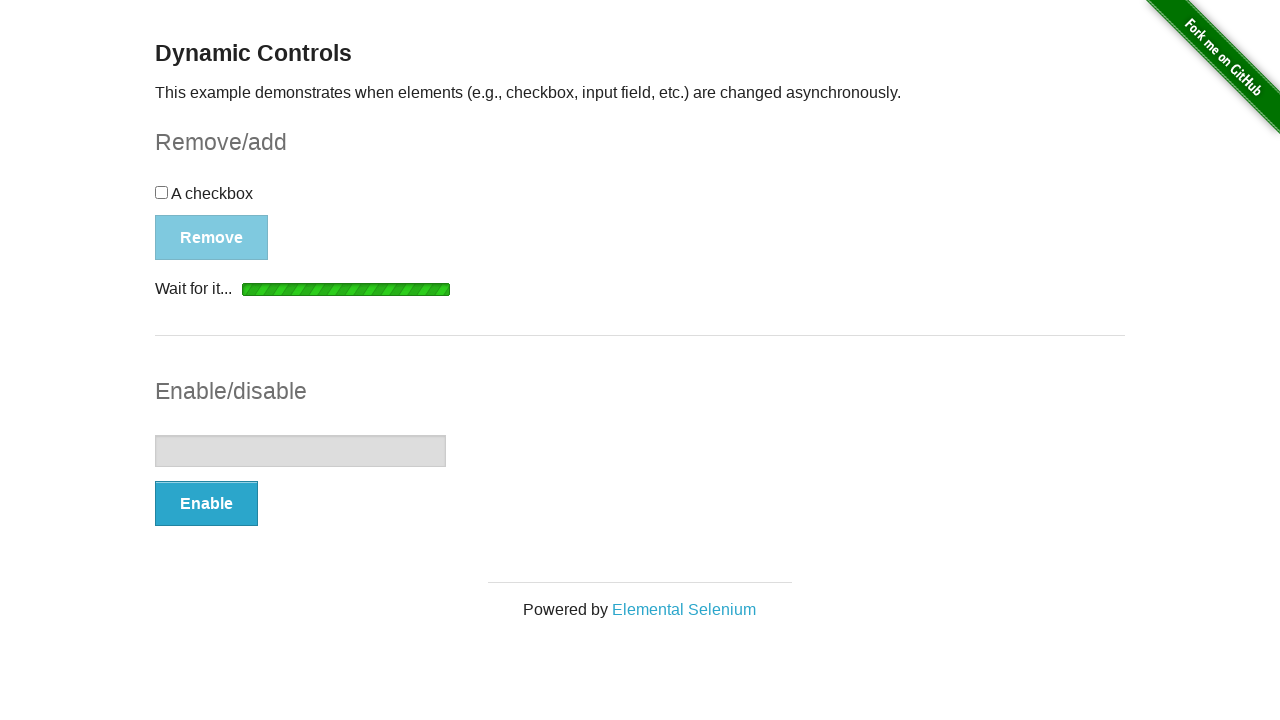

Verified 'It's gone!' status message appeared after removing element
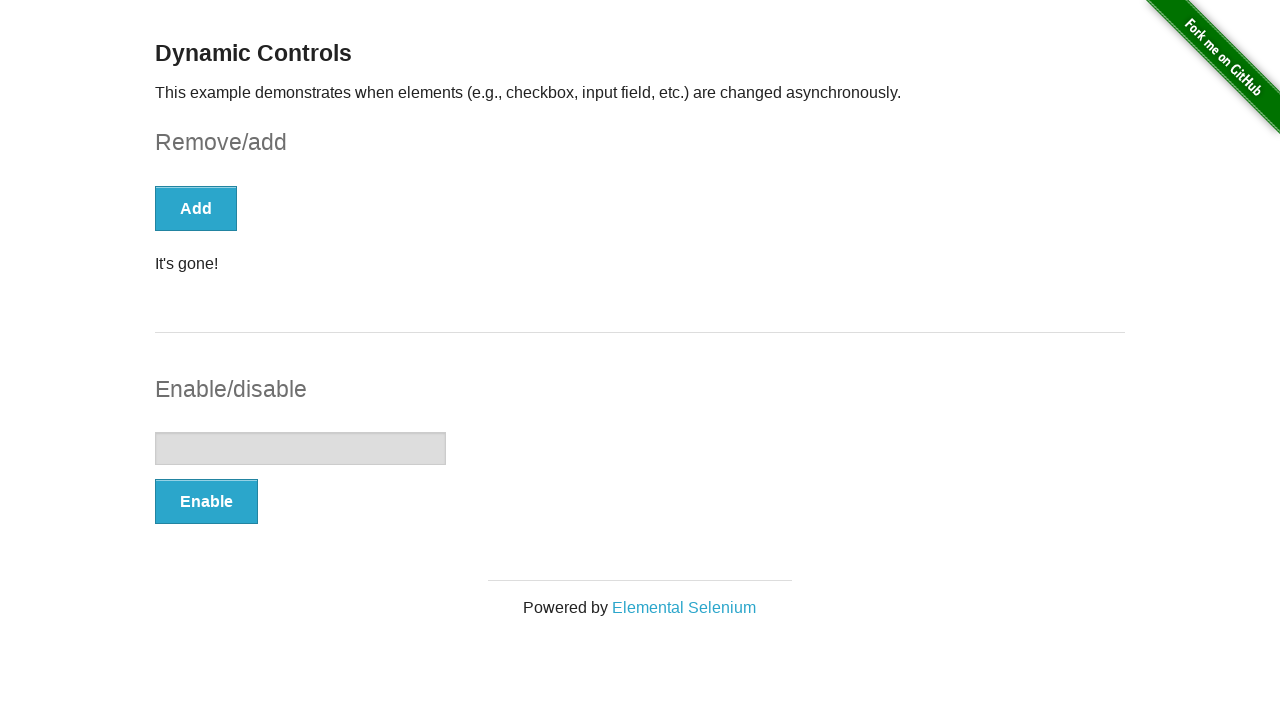

Clicked Add button to restore dynamic control element at (196, 208) on button:has-text('Add')
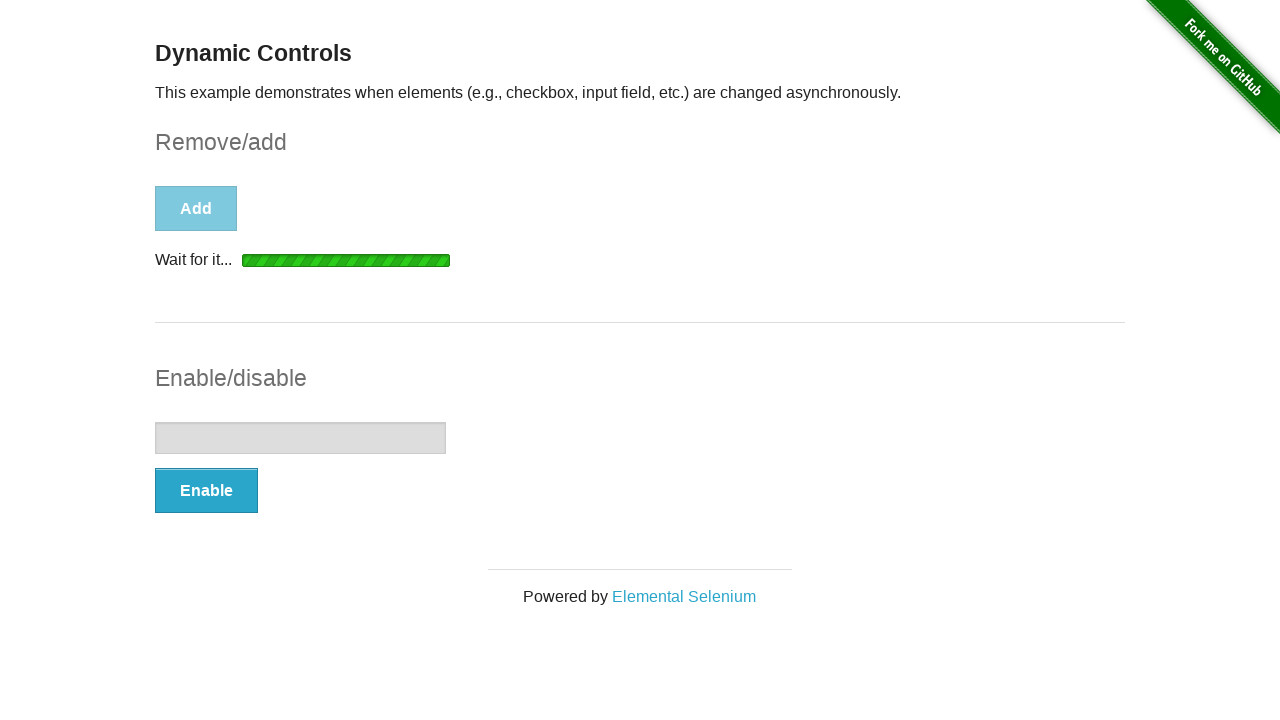

Verified 'It's back!' status message appeared after adding element back
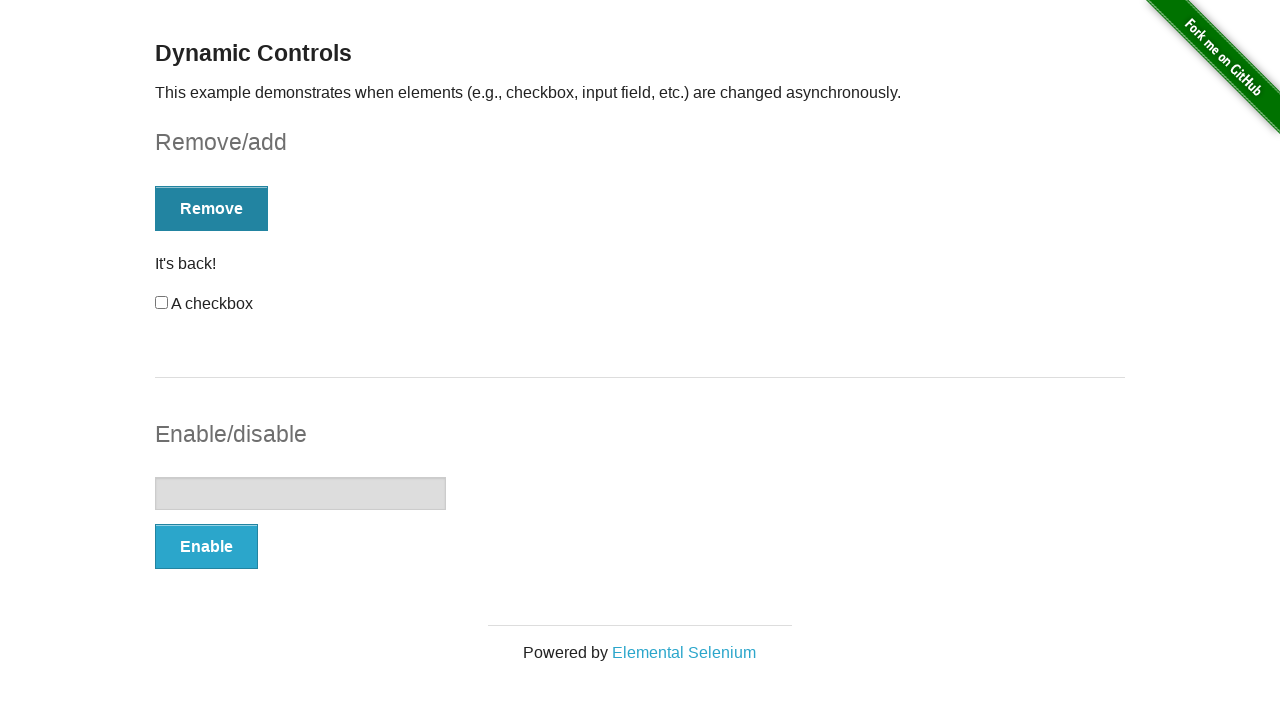

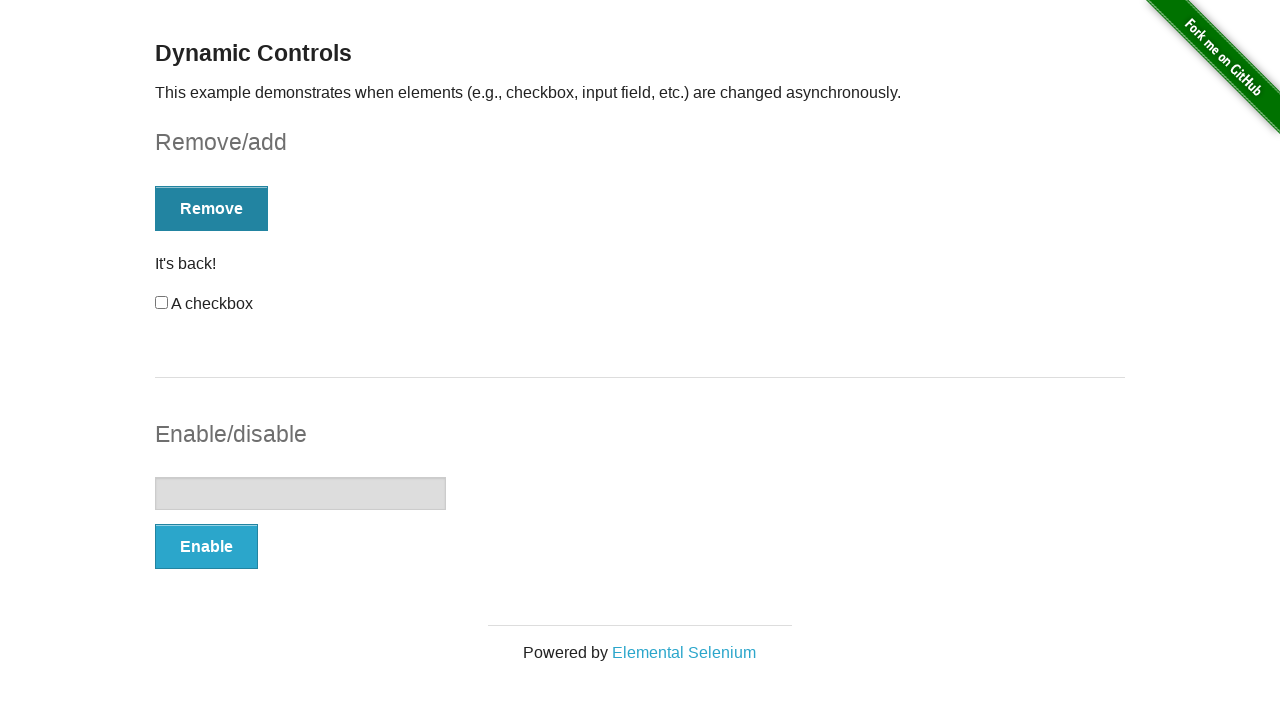